Clicks the Switch Window button to open a new window, then switches back to the original window

Starting URL: https://rahulshettyacademy.com/AutomationPractice/

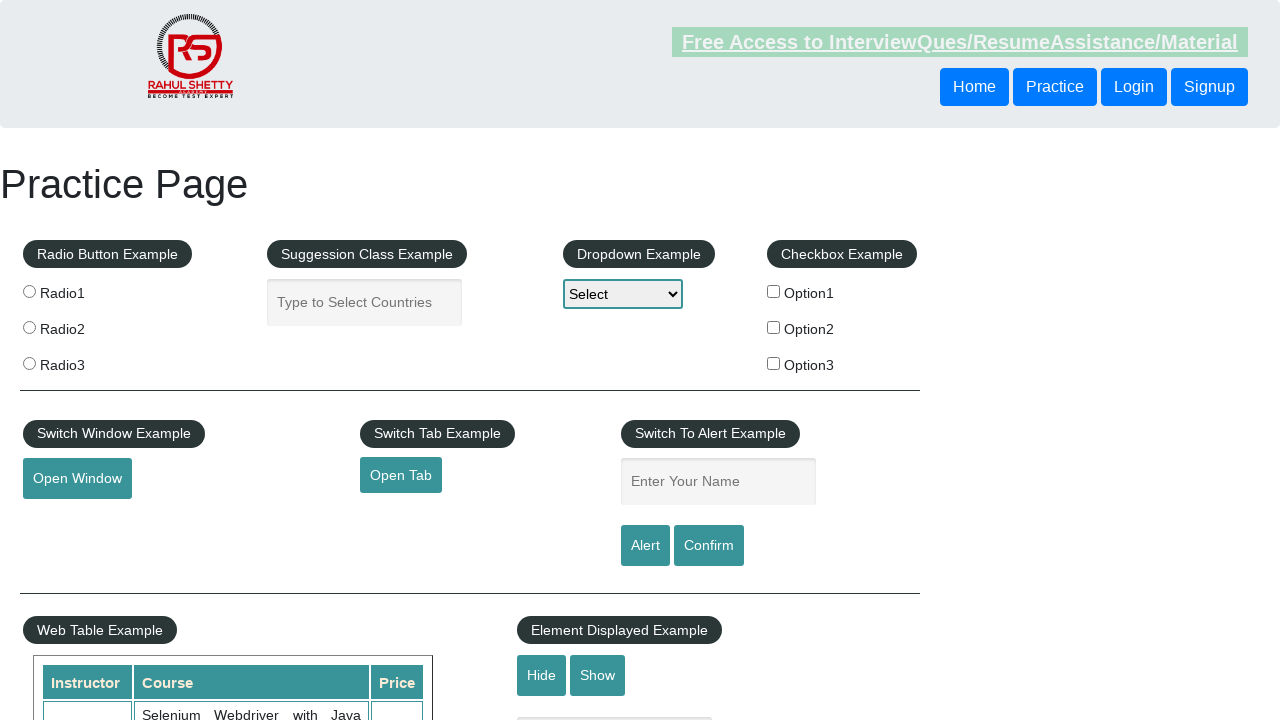

Clicked Switch Window button to open new window at (77, 479) on #openwindow
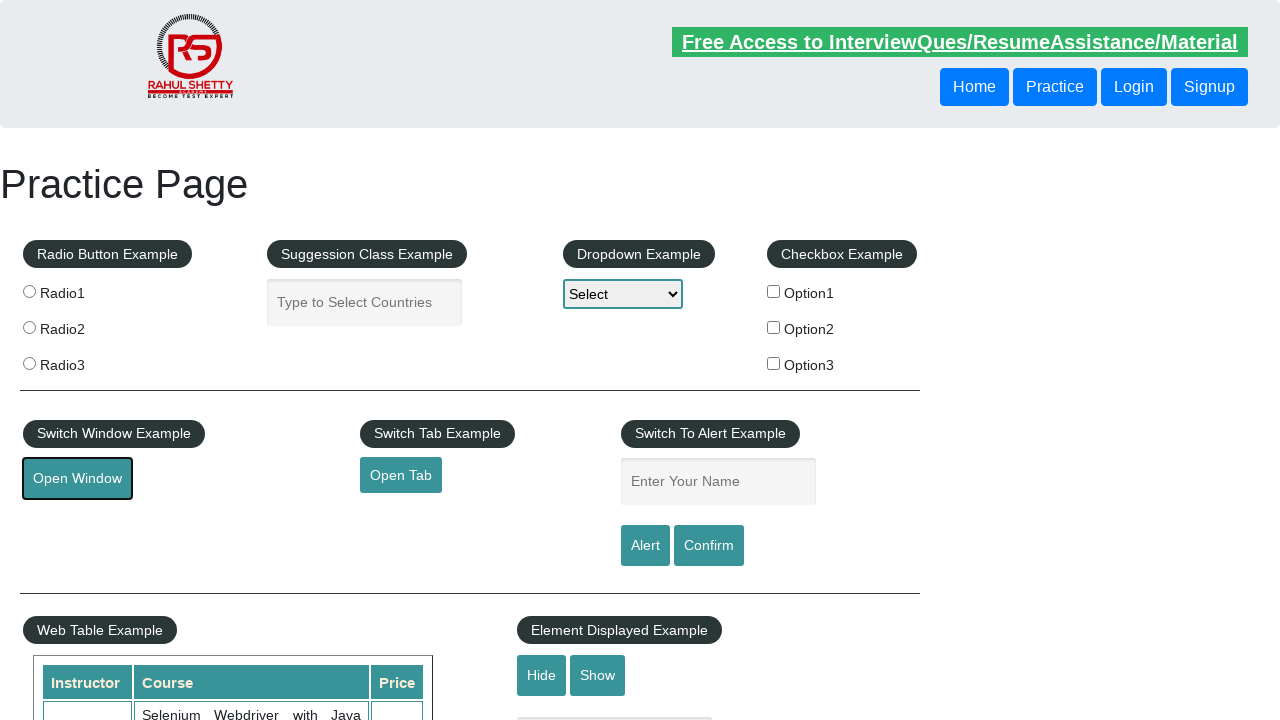

New window opened and captured
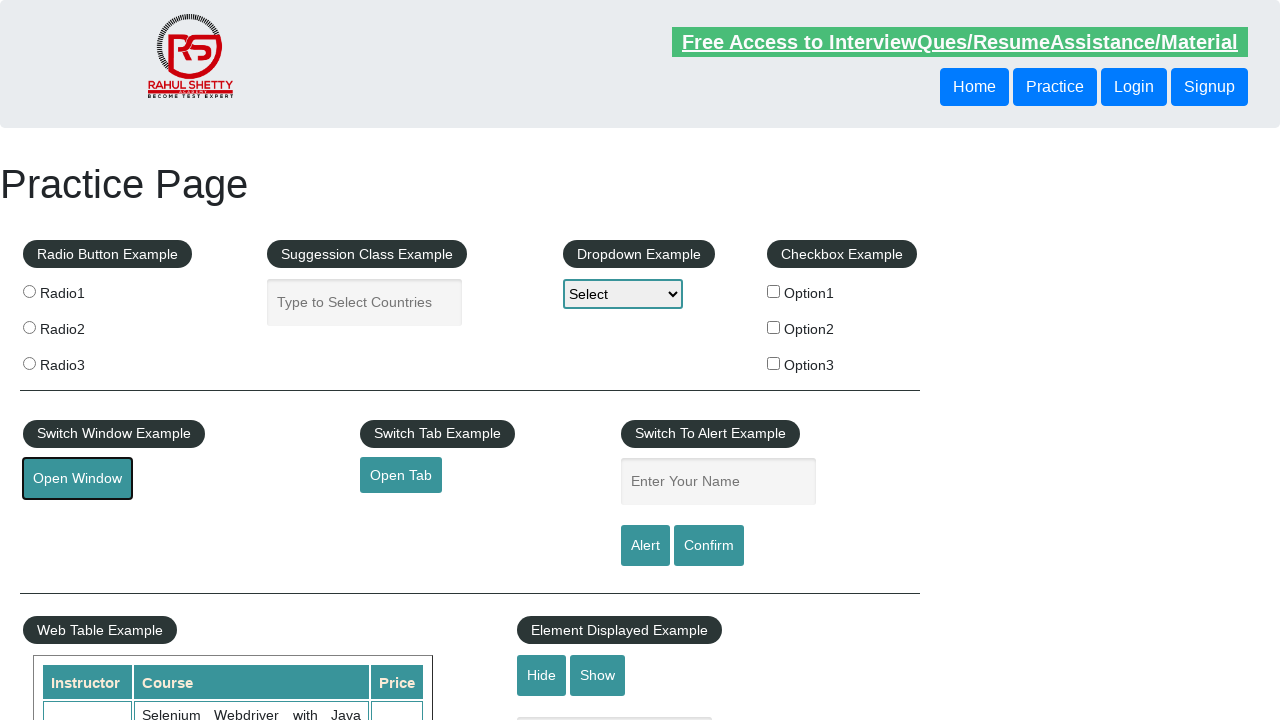

New page loaded completely
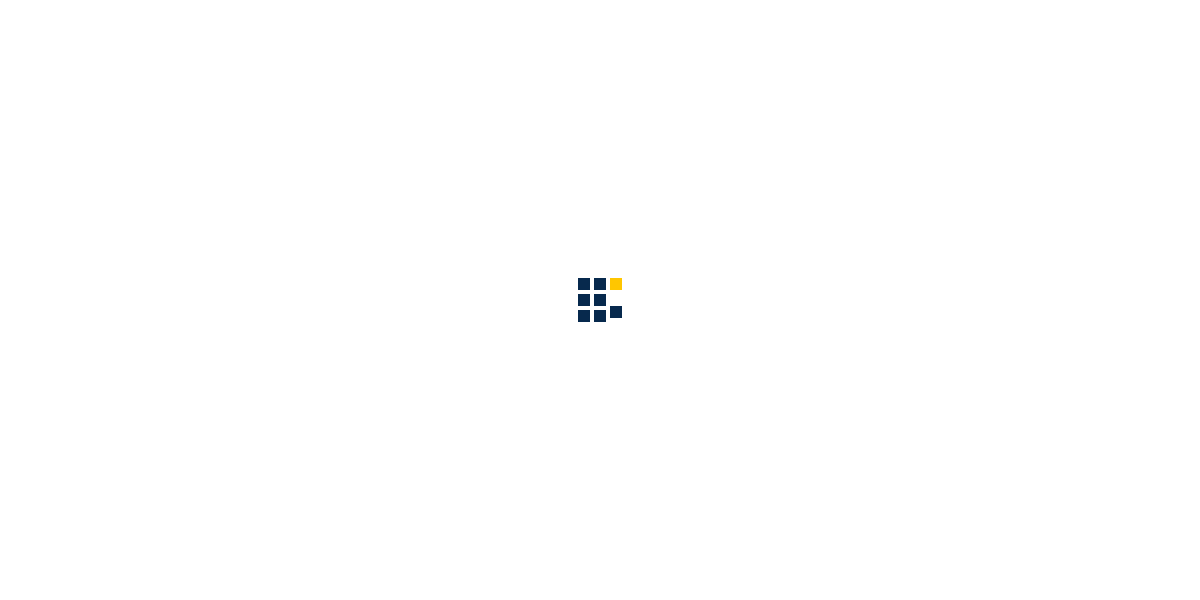

Closed the new window and switched back to original window
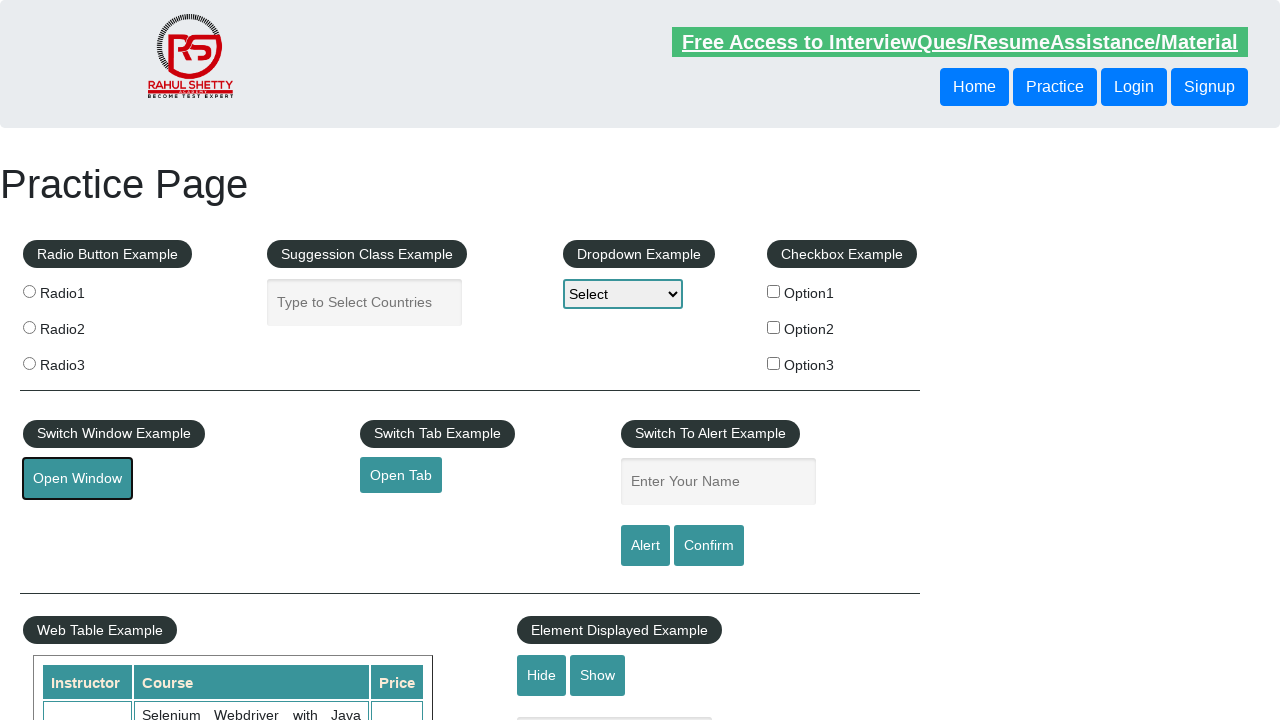

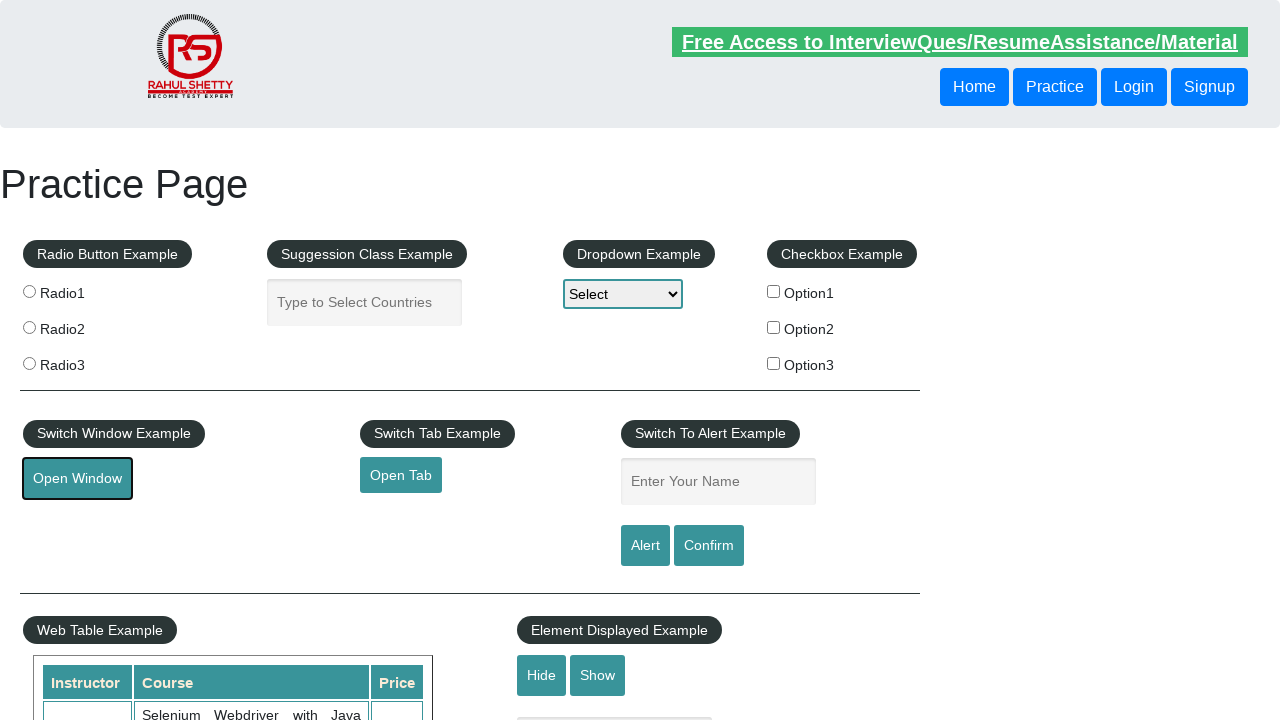